Tests key press functionality by sending various key presses to an input field

Starting URL: https://the-internet.herokuapp.com/

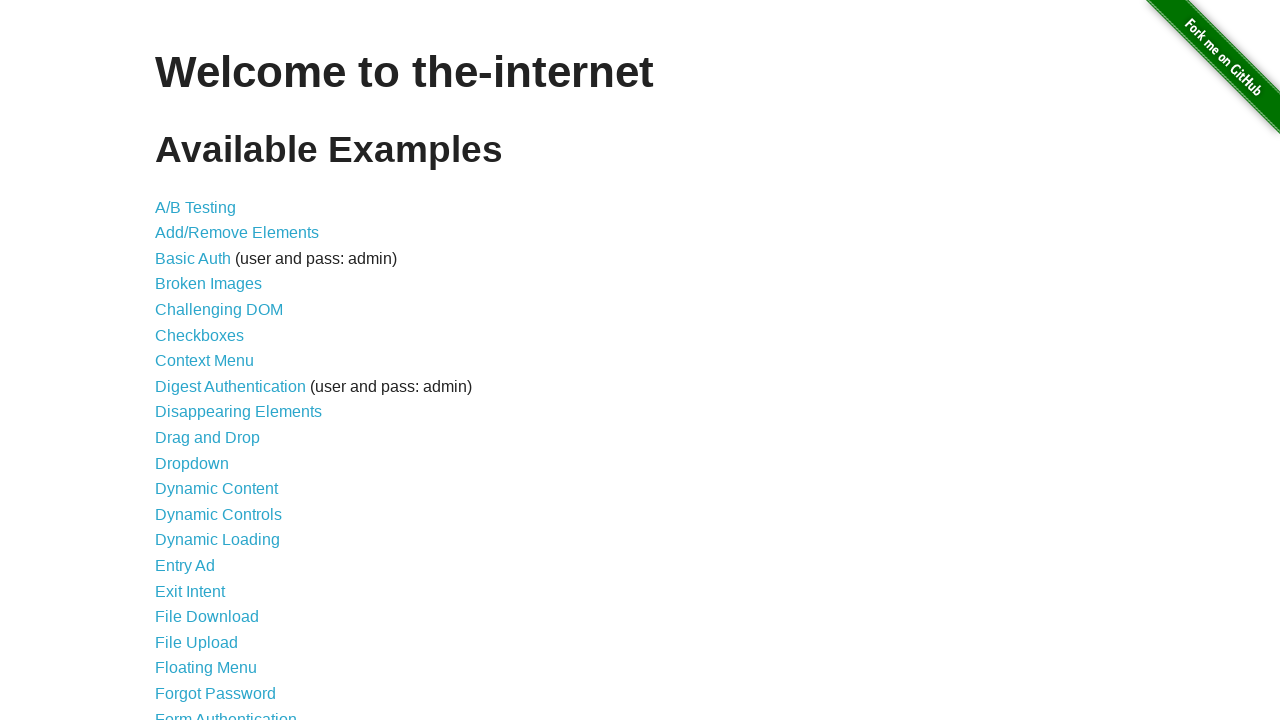

Clicked on Key Presses link at (200, 360) on a:text('Key Presses')
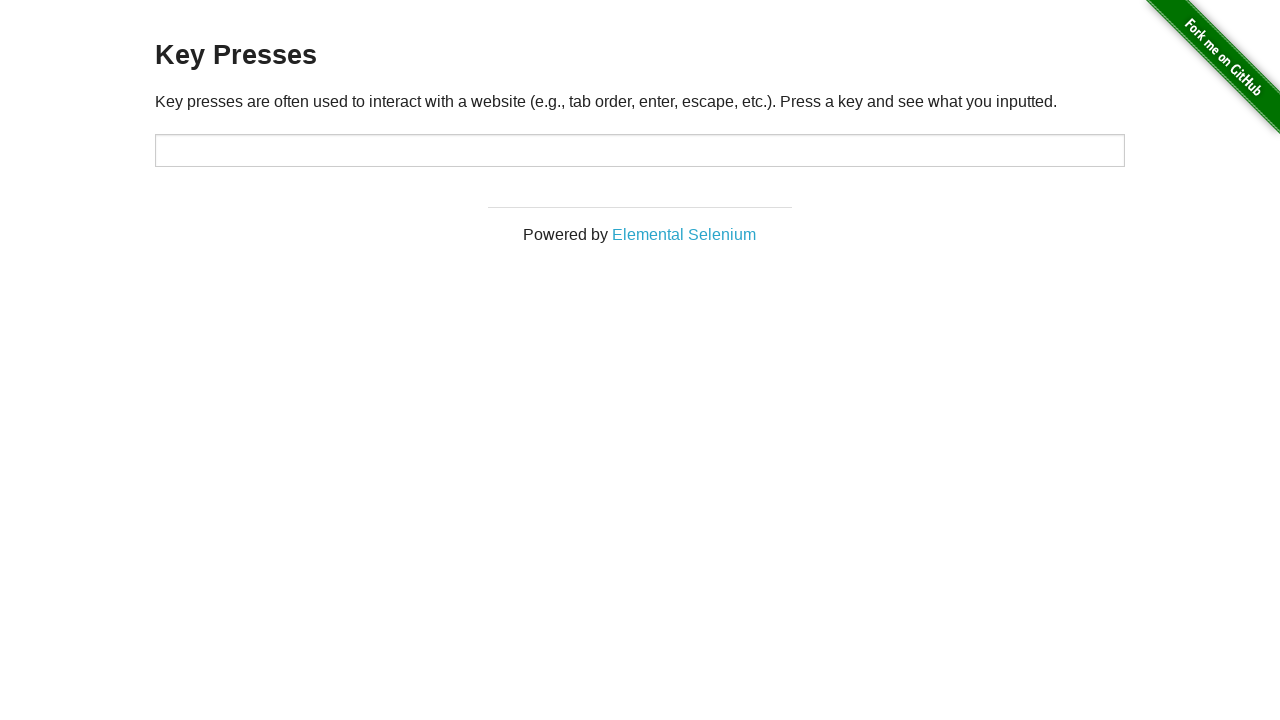

Input field loaded
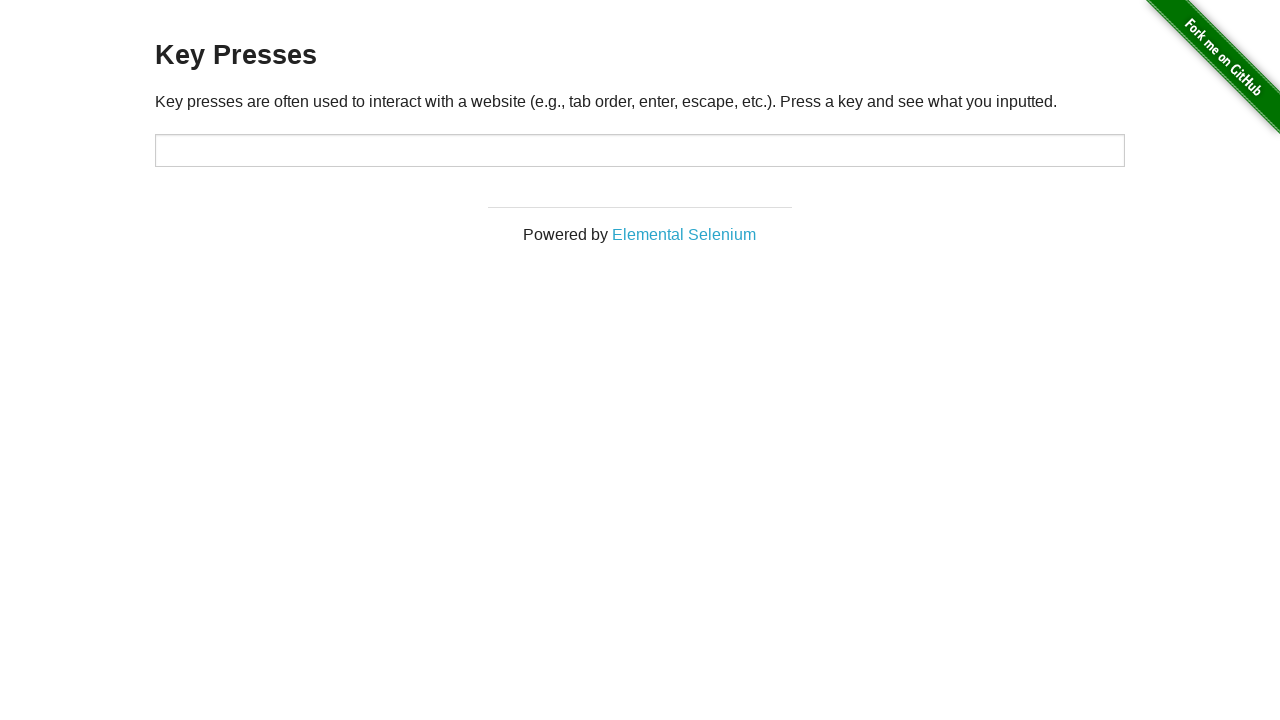

Clicked on input field at (640, 150) on #target
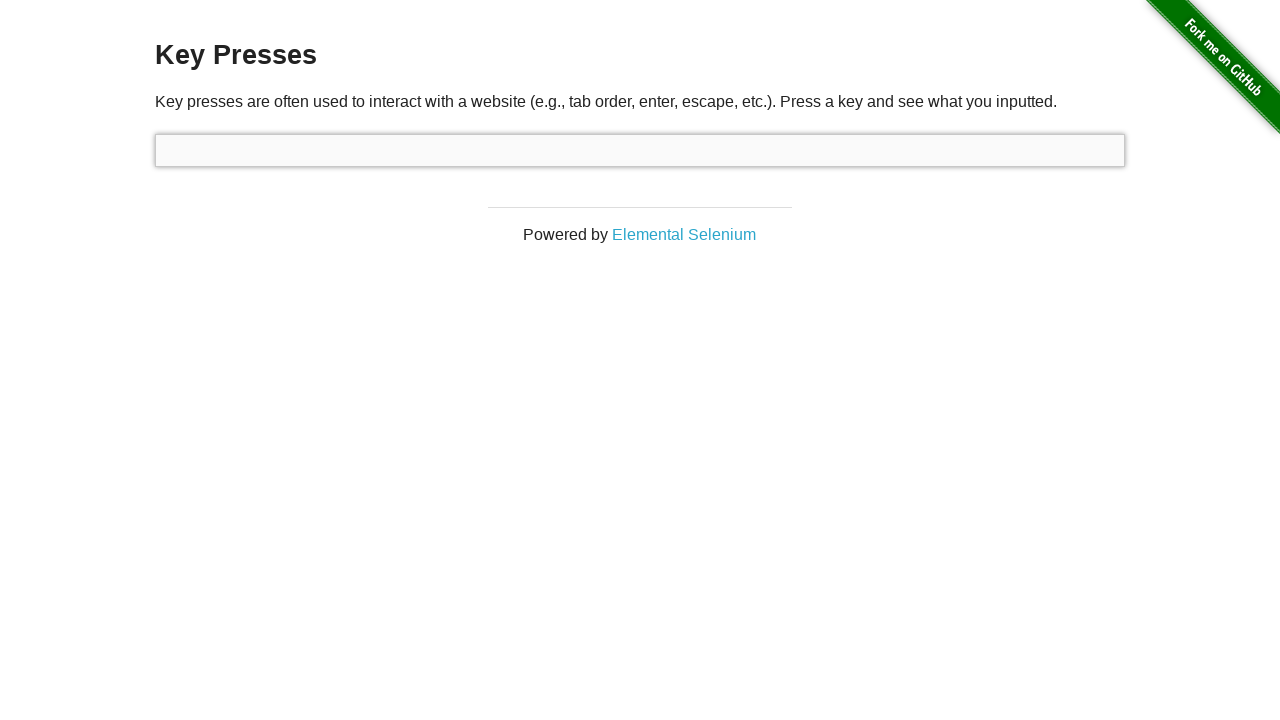

Pressed Enter key
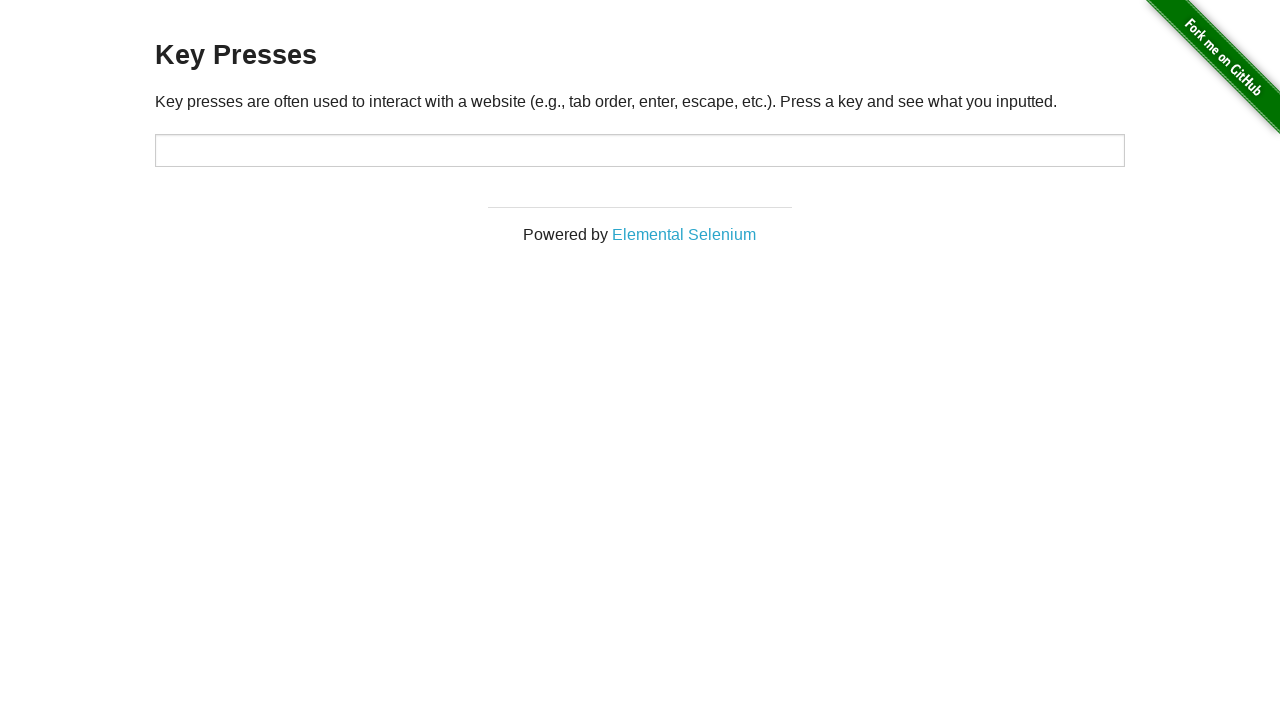

Pressed Escape key
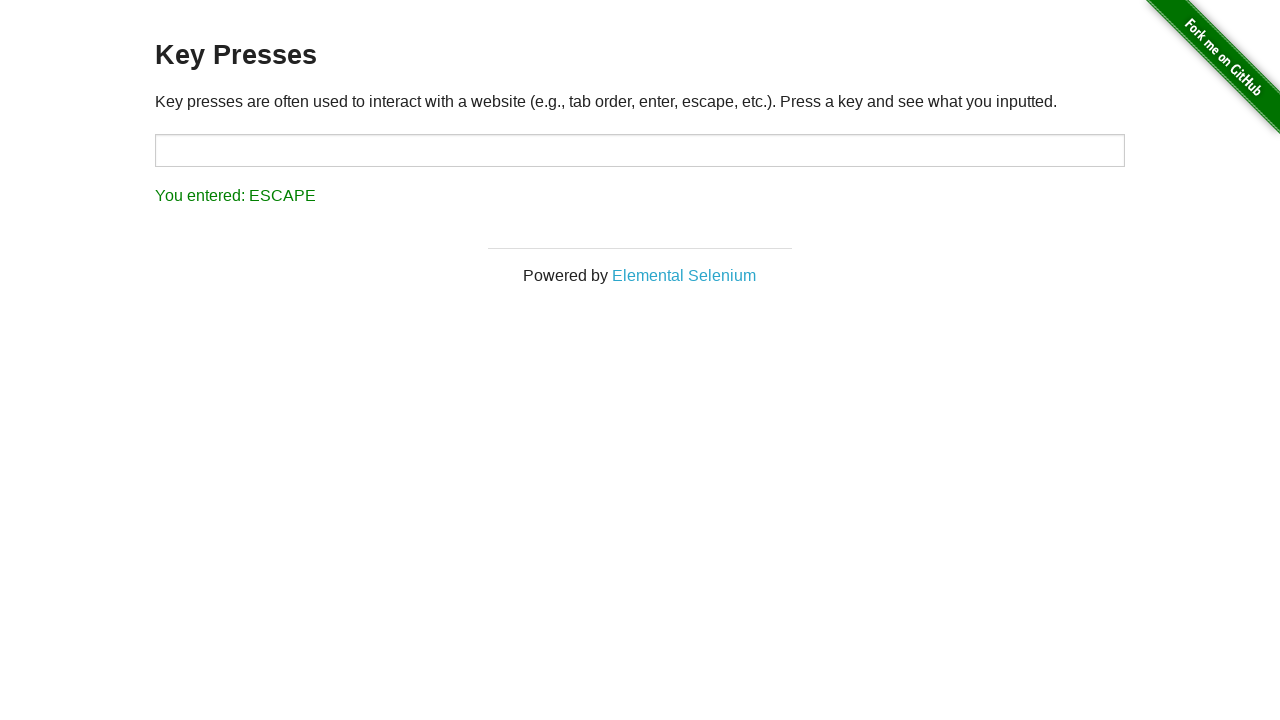

Pressed Space key
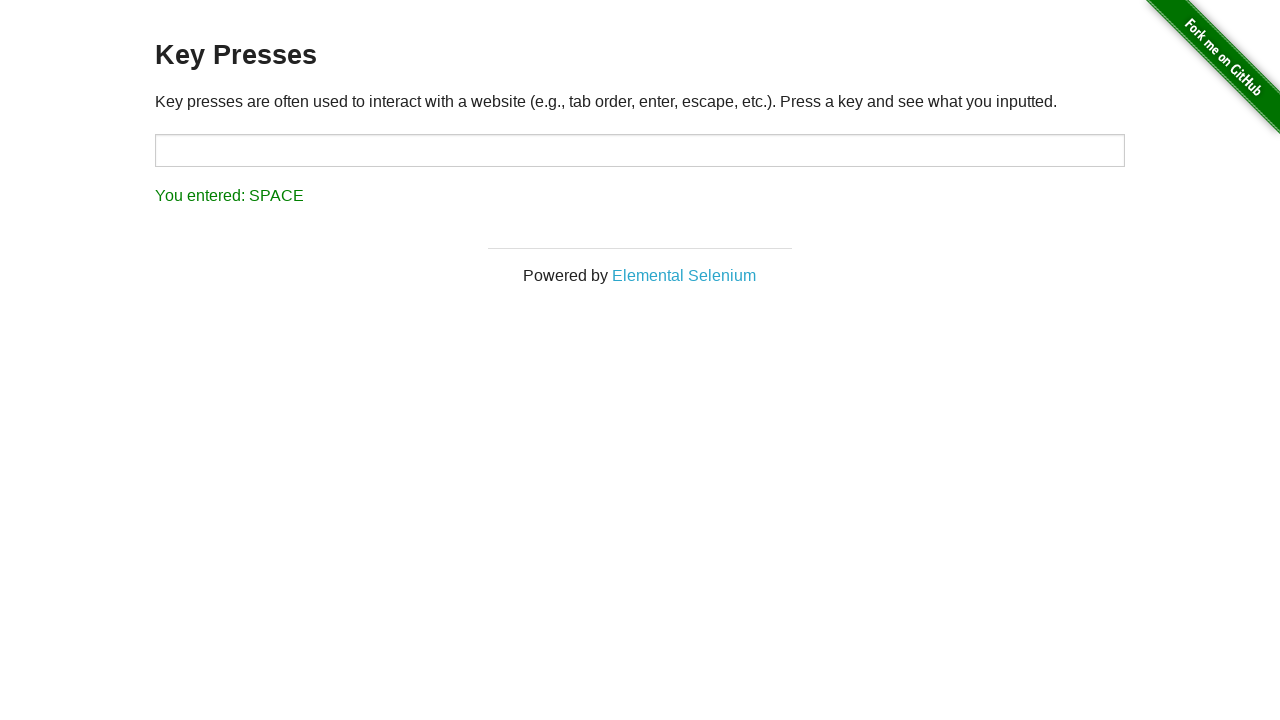

Result displayed
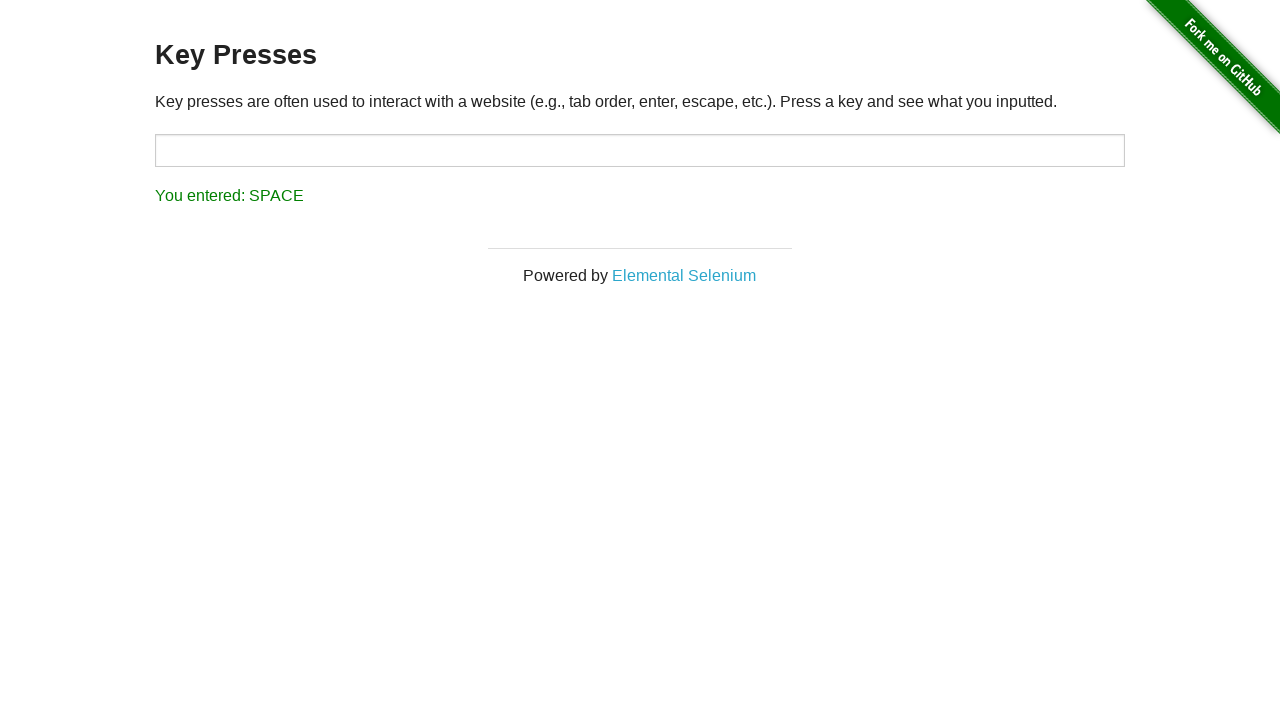

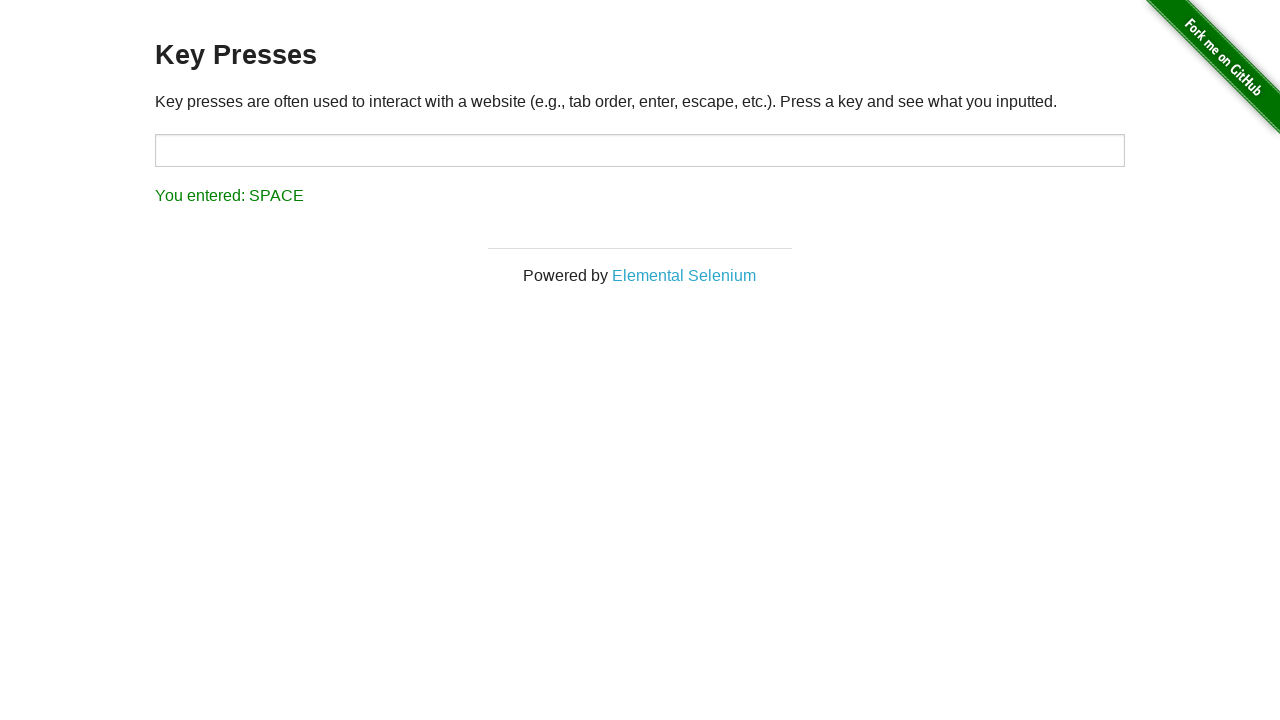